Tests browser forward navigation by going back then forward and verifying the URL

Starting URL: https://the-internet.herokuapp.com/

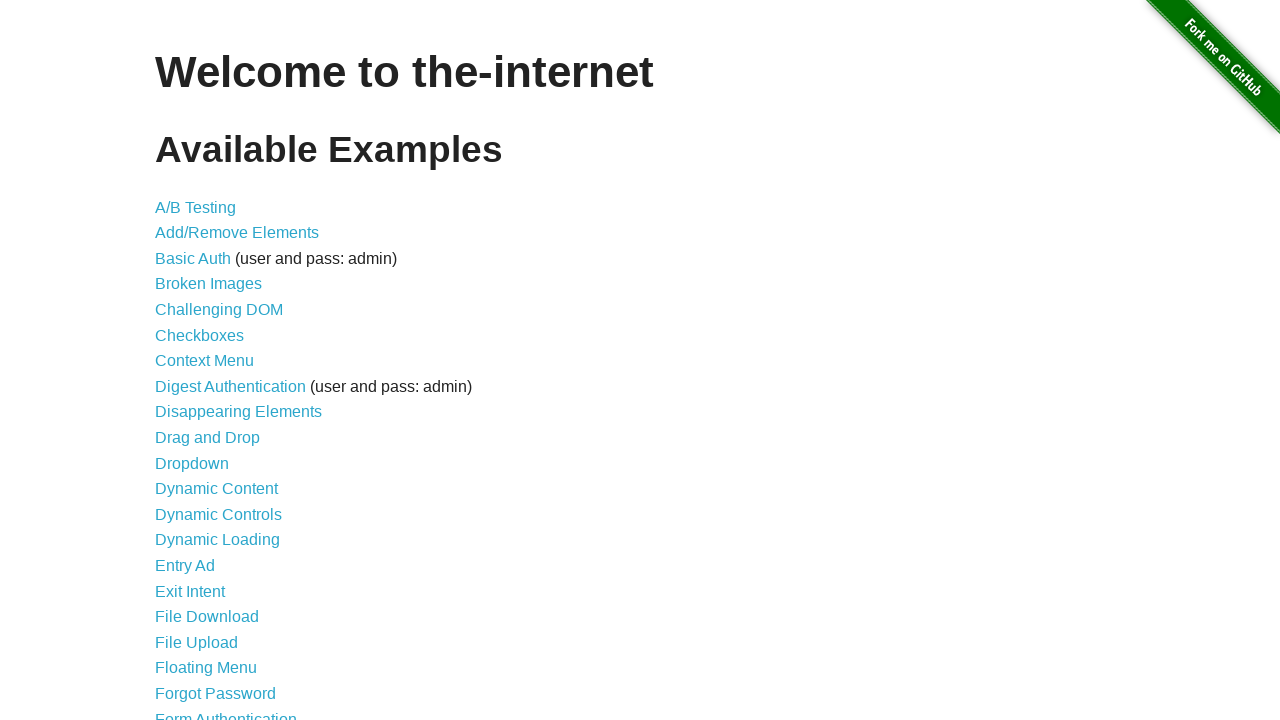

Clicked on Multiple Windows link at (218, 369) on a[href='/windows']
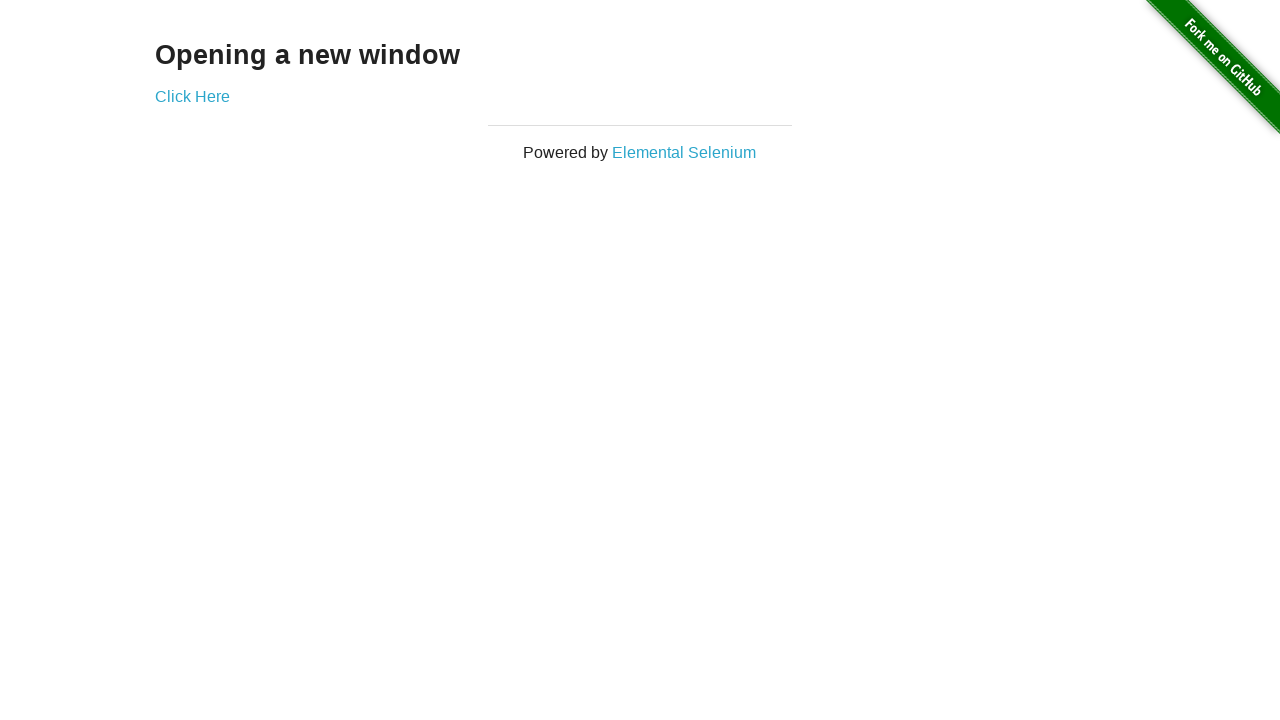

Navigated back to previous page
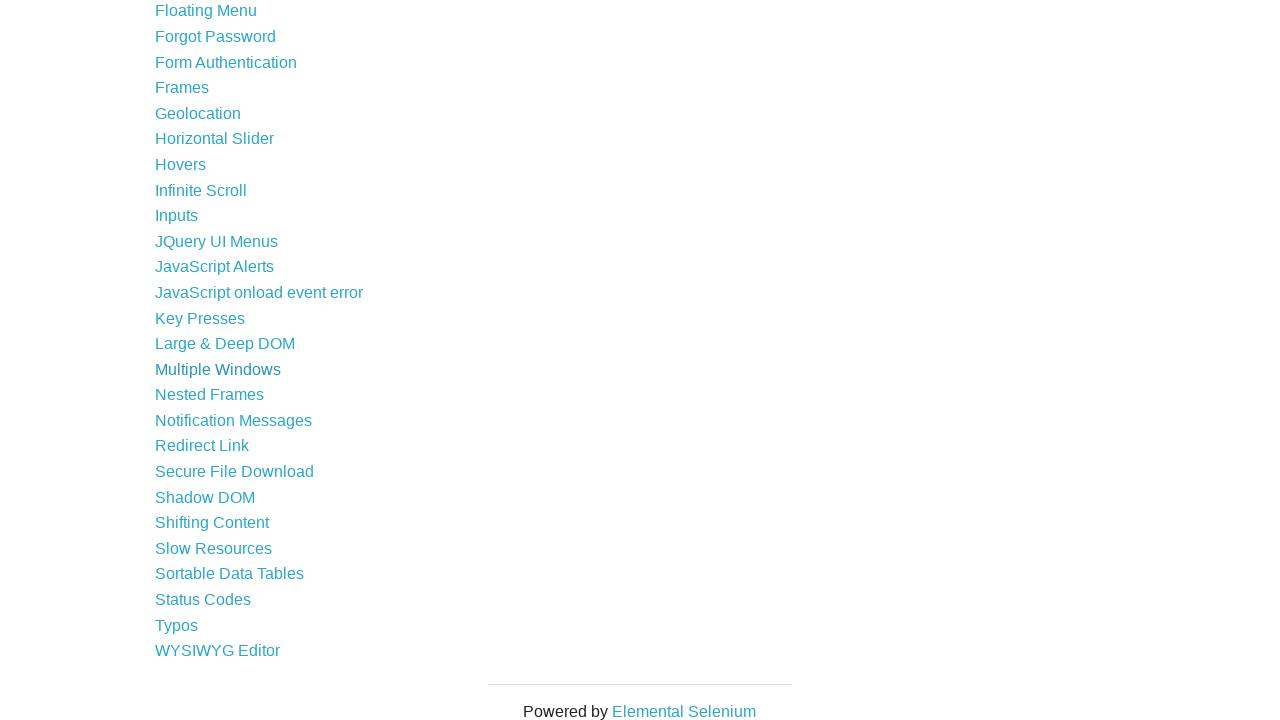

Navigated forward to Multiple Windows page
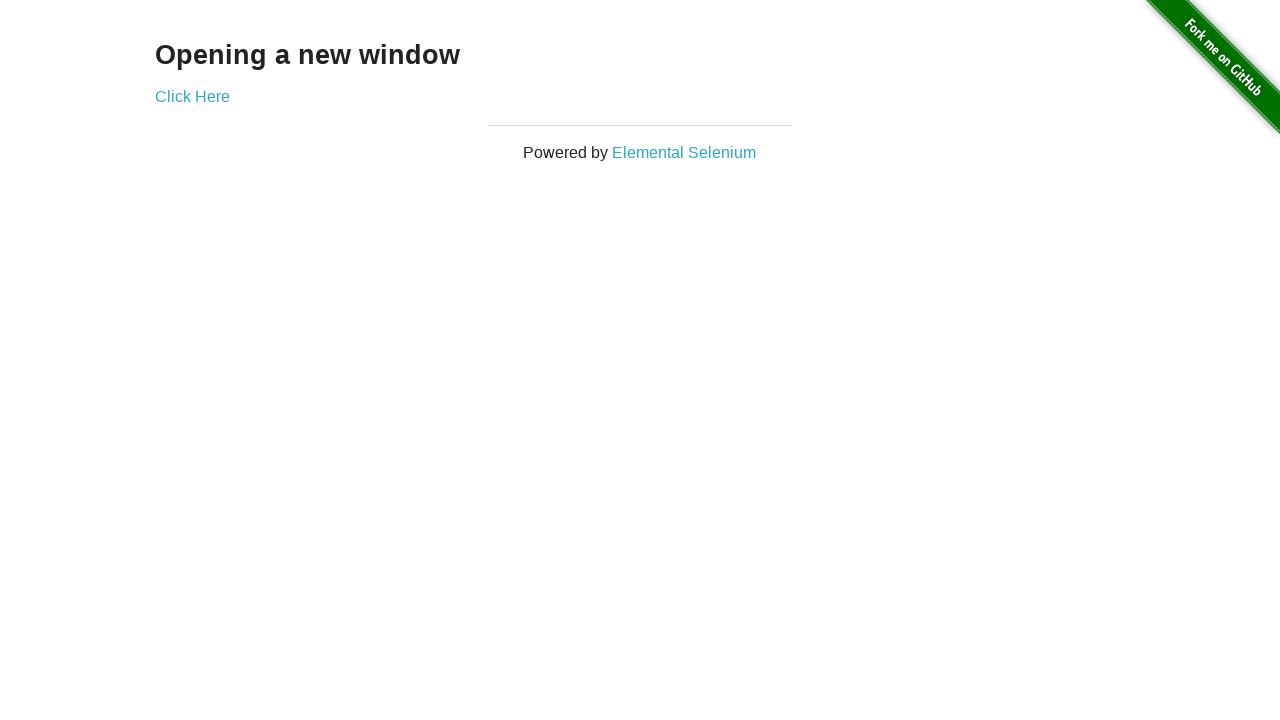

Verified URL is https://the-internet.herokuapp.com/windows
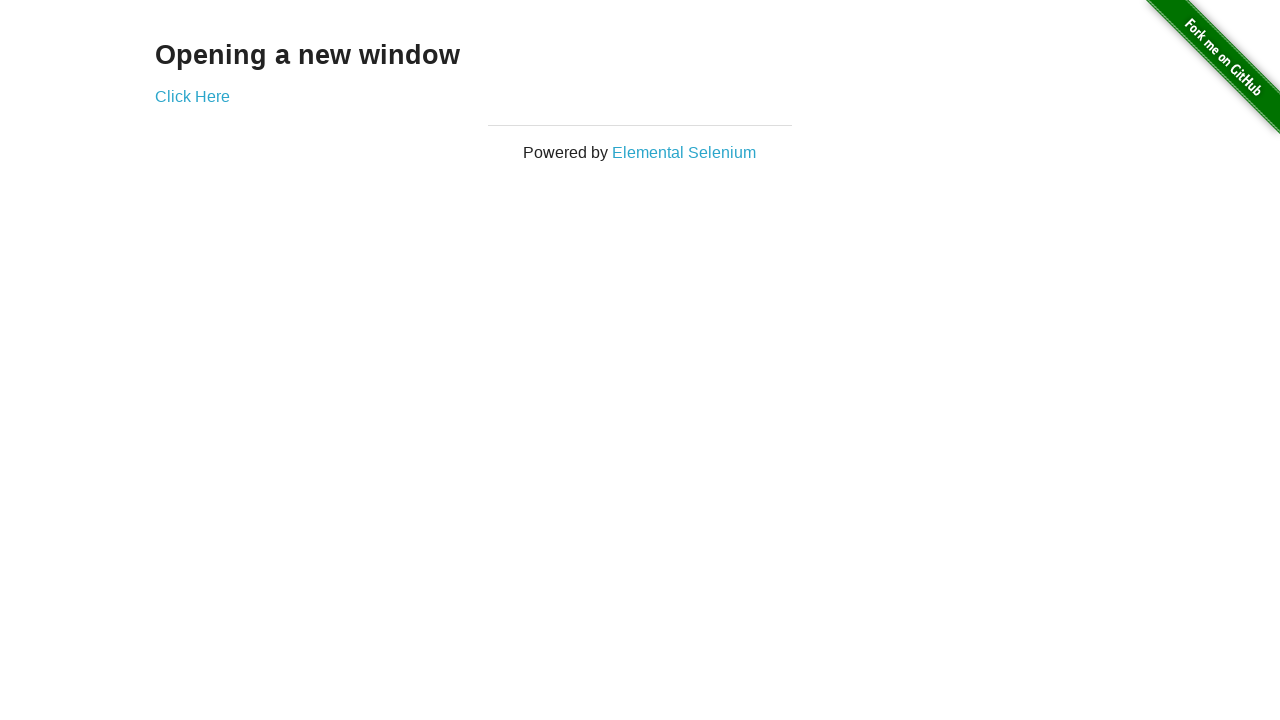

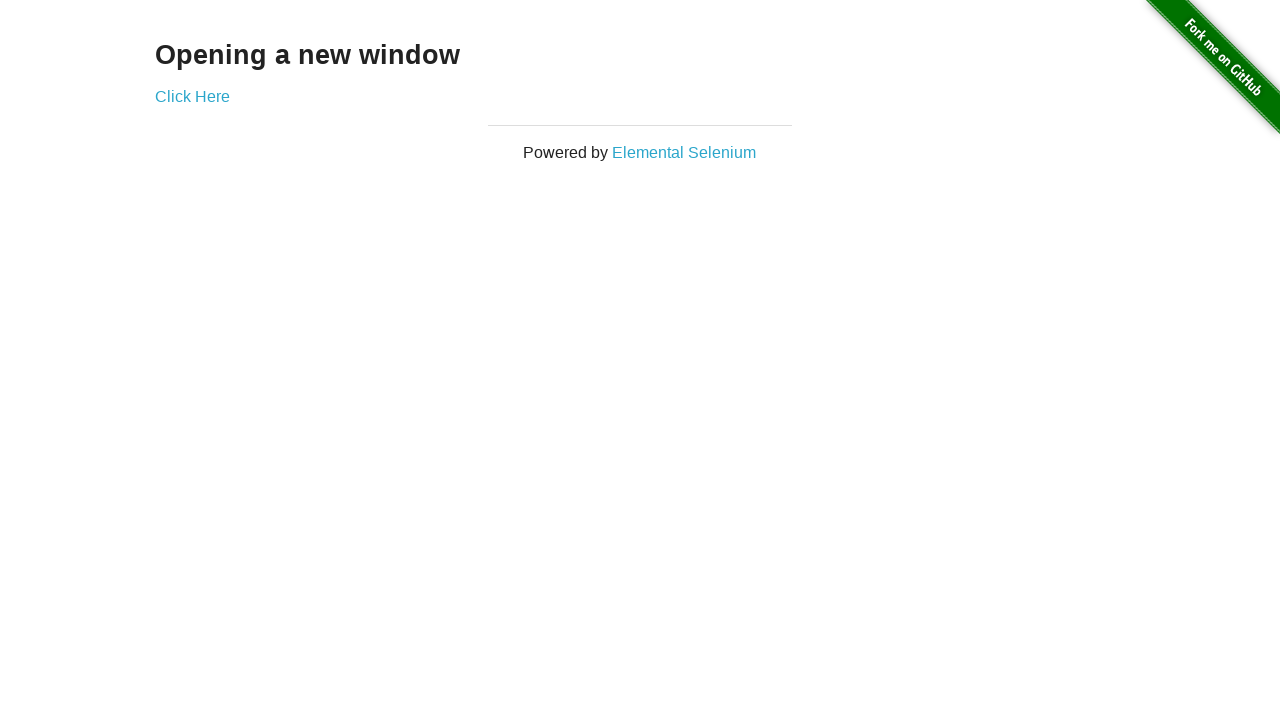